Tests right-click context menu functionality by performing a right-click on an element, selecting the Copy option from the context menu, and accepting the resulting alert

Starting URL: https://swisnl.github.io/jQuery-contextMenu/demo.html

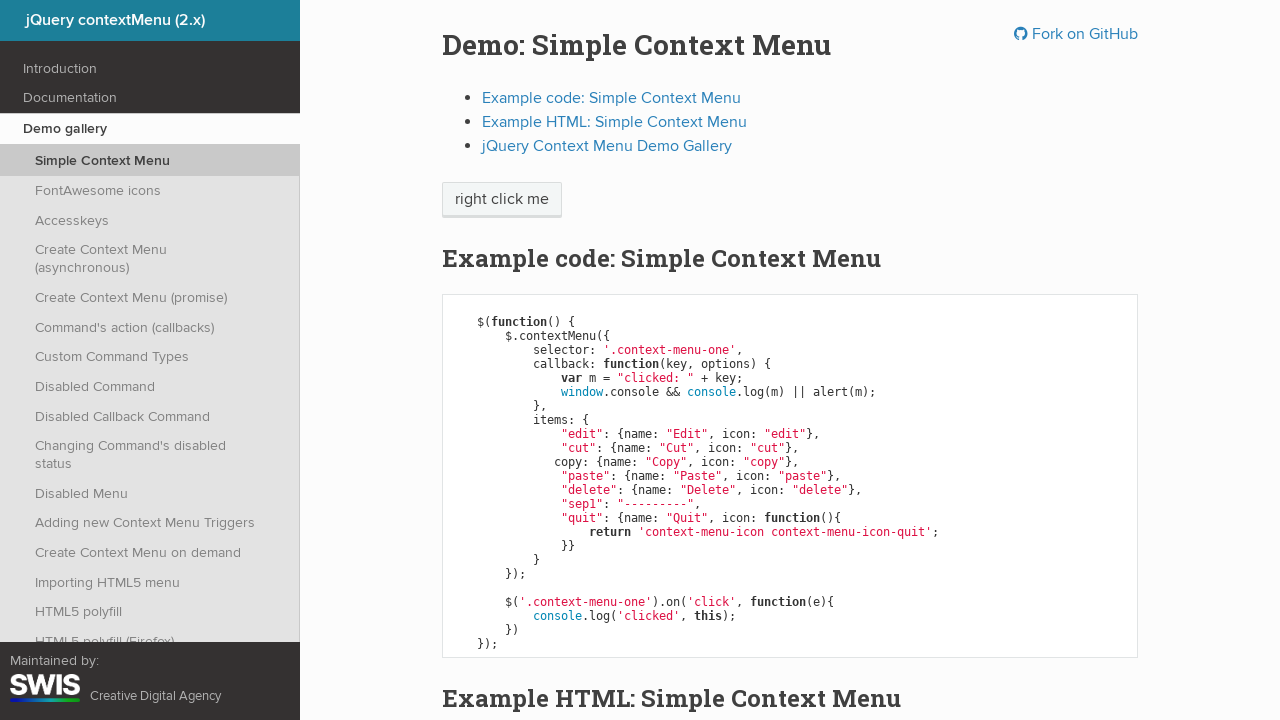

Located the 'right click me' element
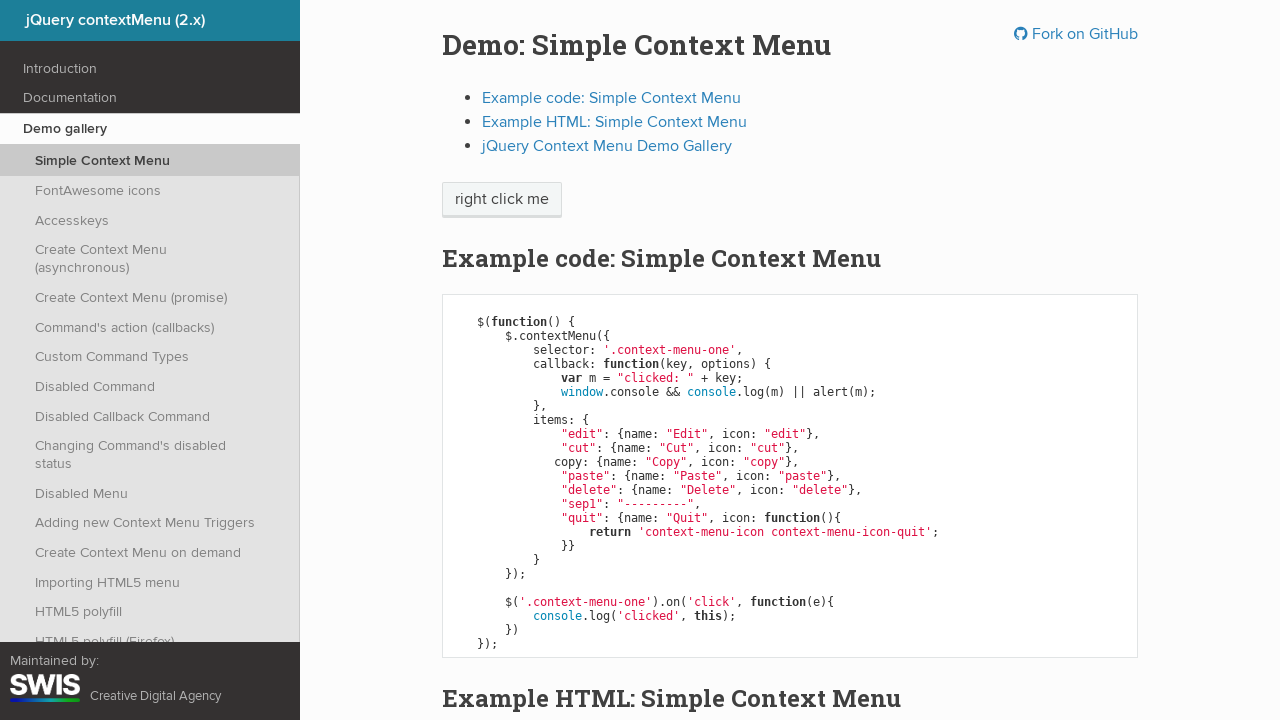

Performed right-click on the element at (502, 200) on xpath=//span[text()='right click me']
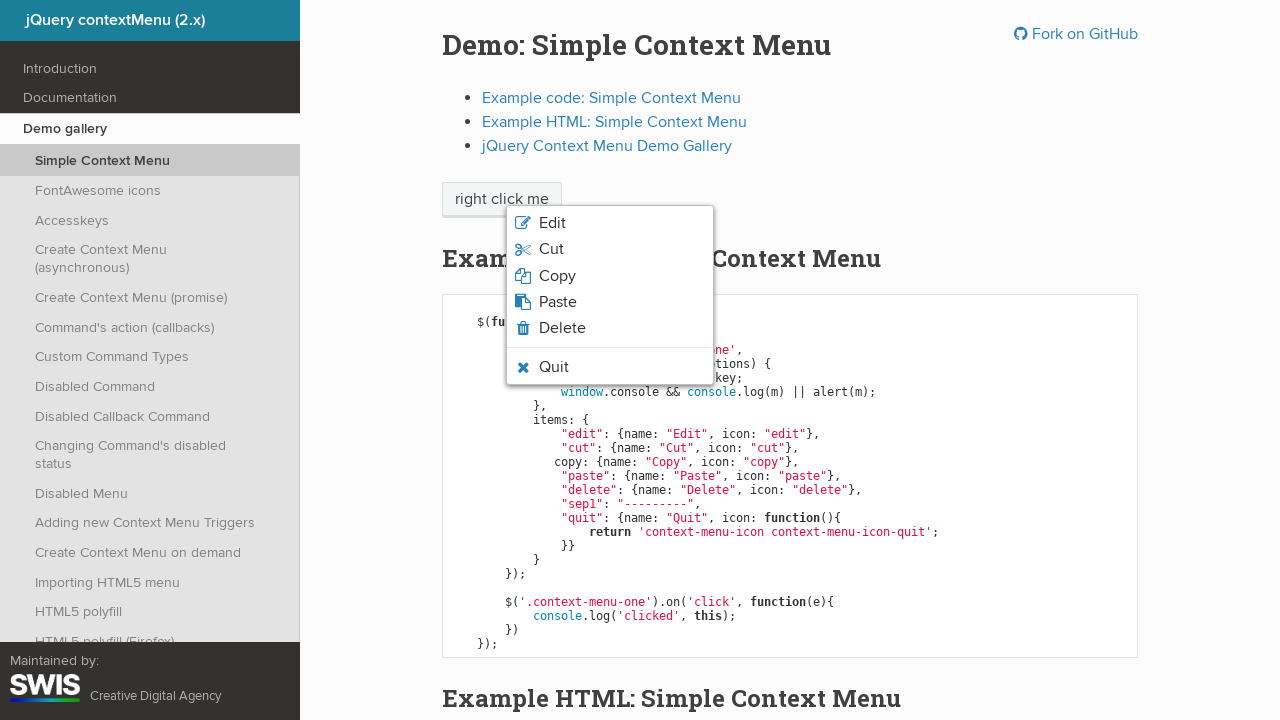

Clicked Copy option from context menu at (557, 276) on xpath=//span[text()='Copy']
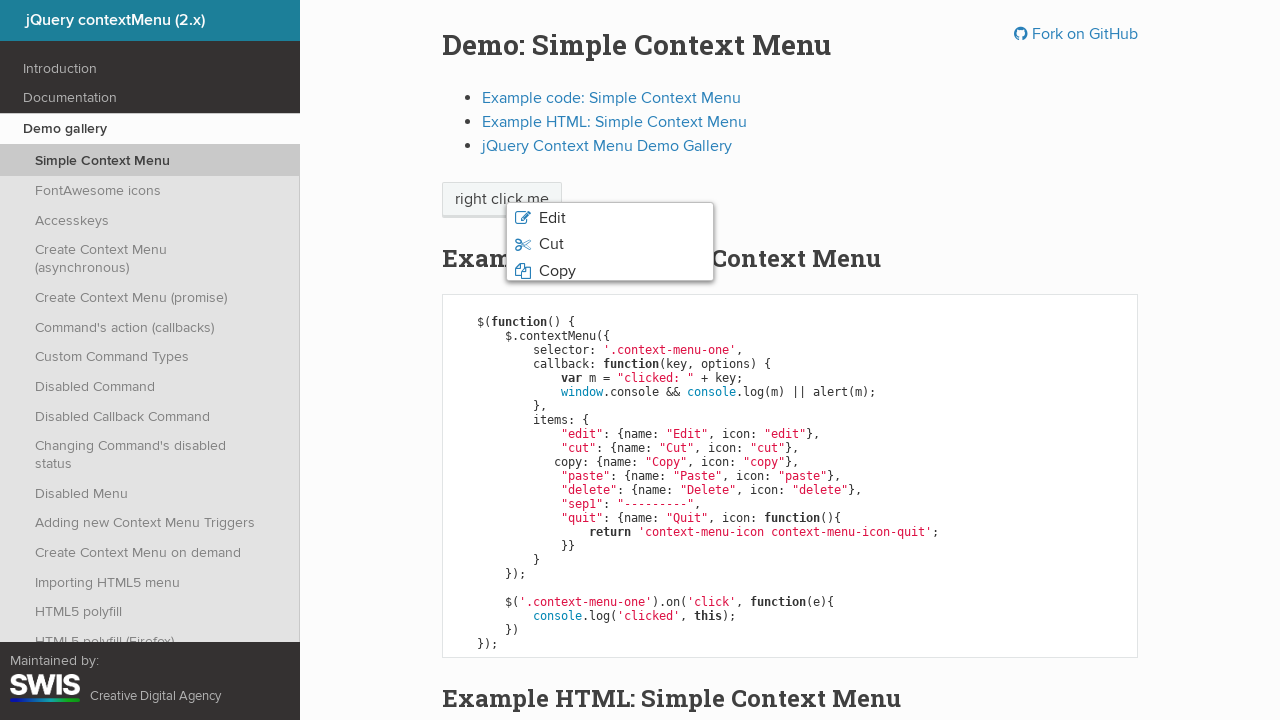

Accepted the alert dialog
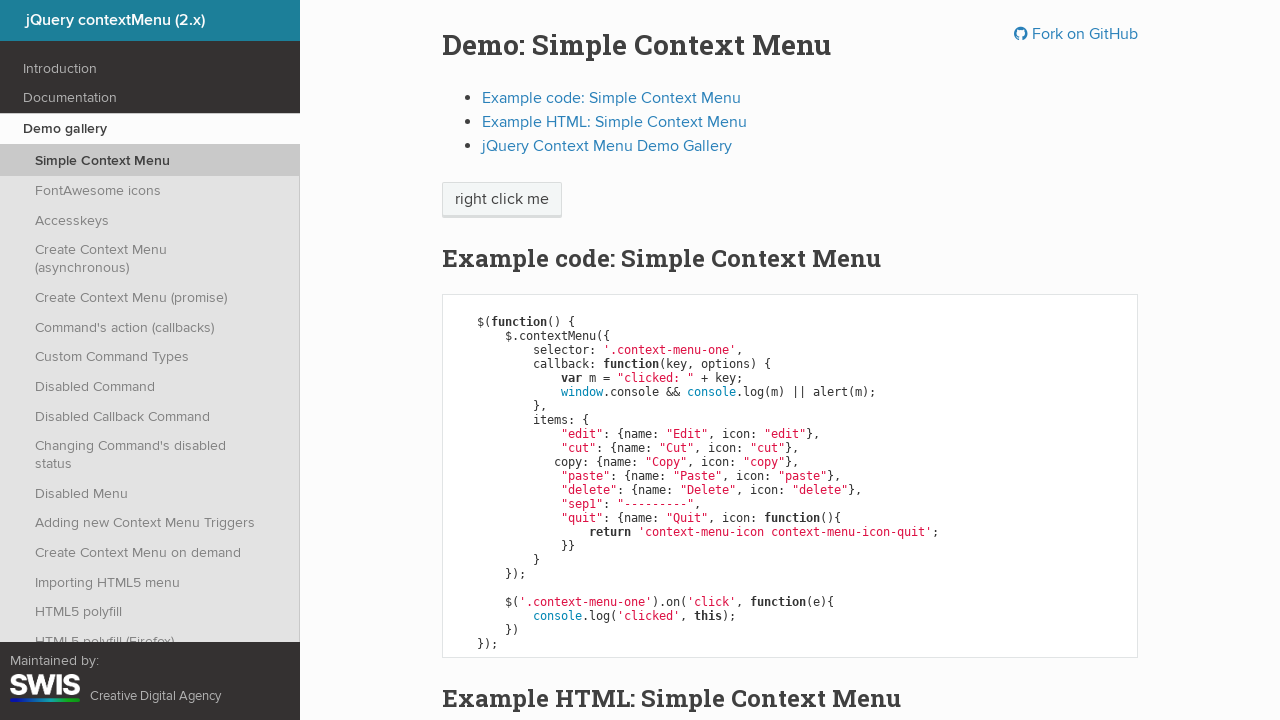

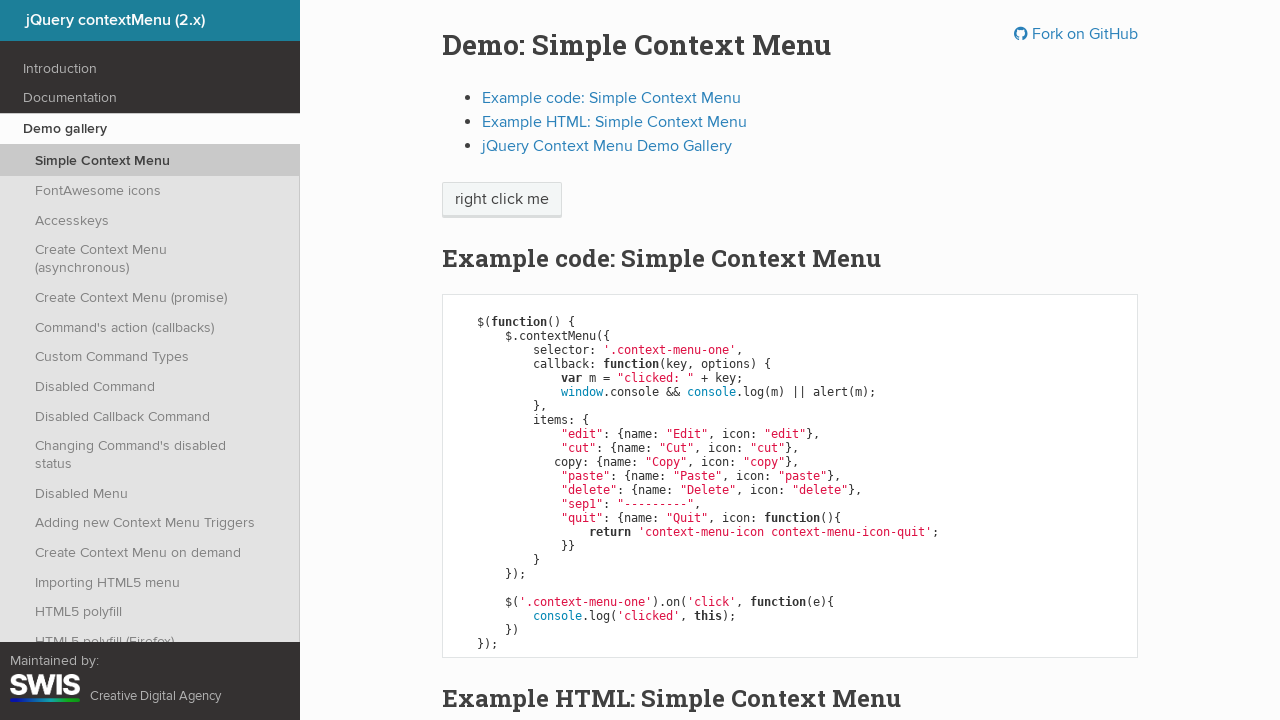